Navigates to a demo page with links and verifies that link elements are present on the page

Starting URL: https://demoqa.com/links

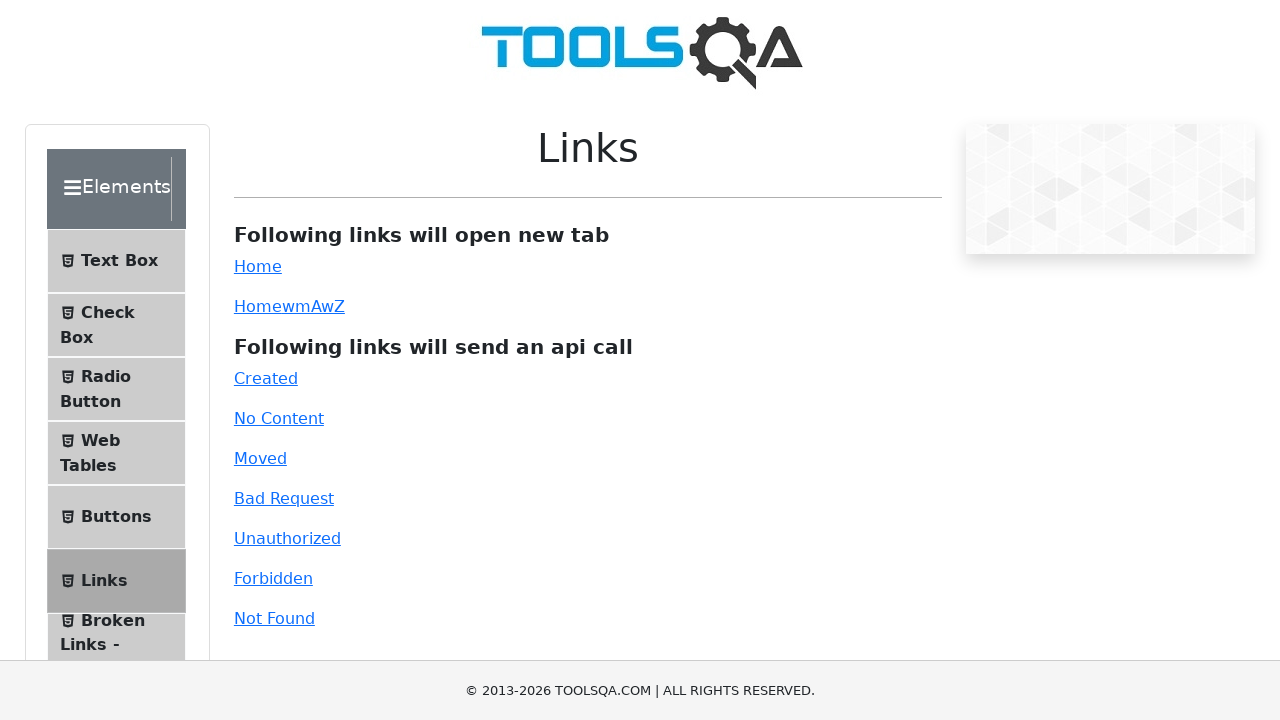

Navigated to https://demoqa.com/links
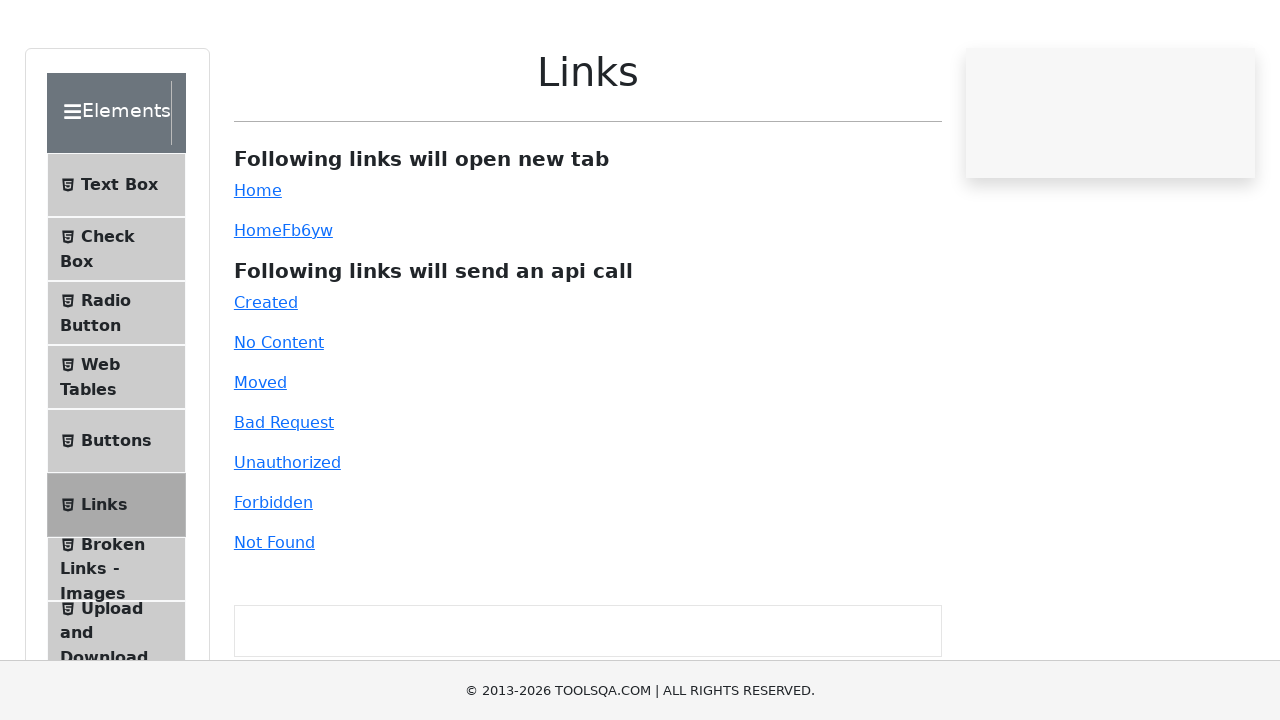

Waited for link elements to load on the page
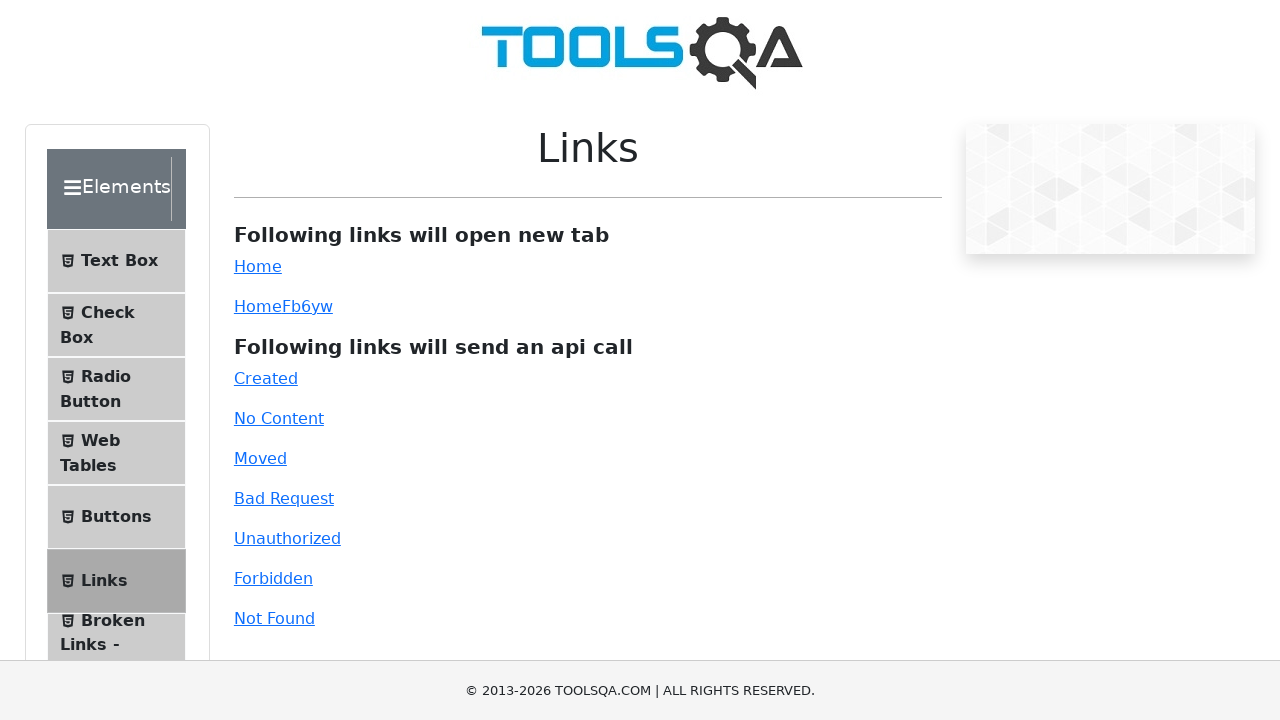

Retrieved all link elements from the page - found 43 links
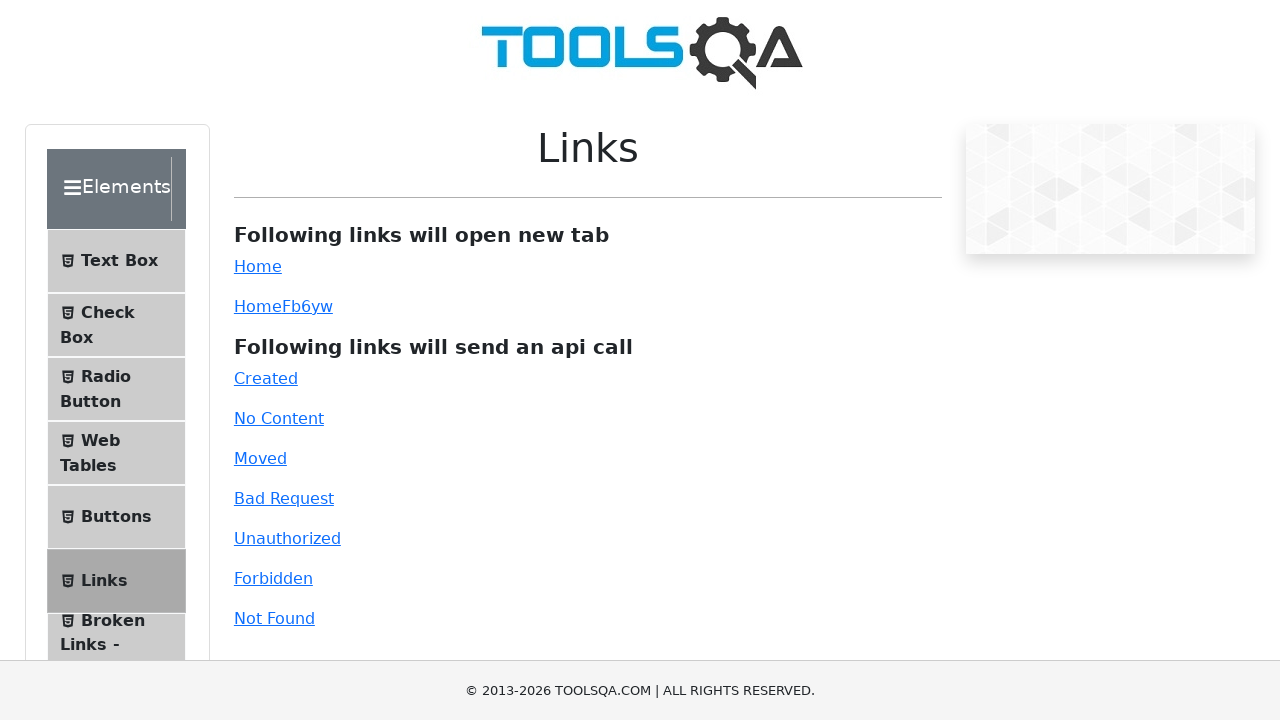

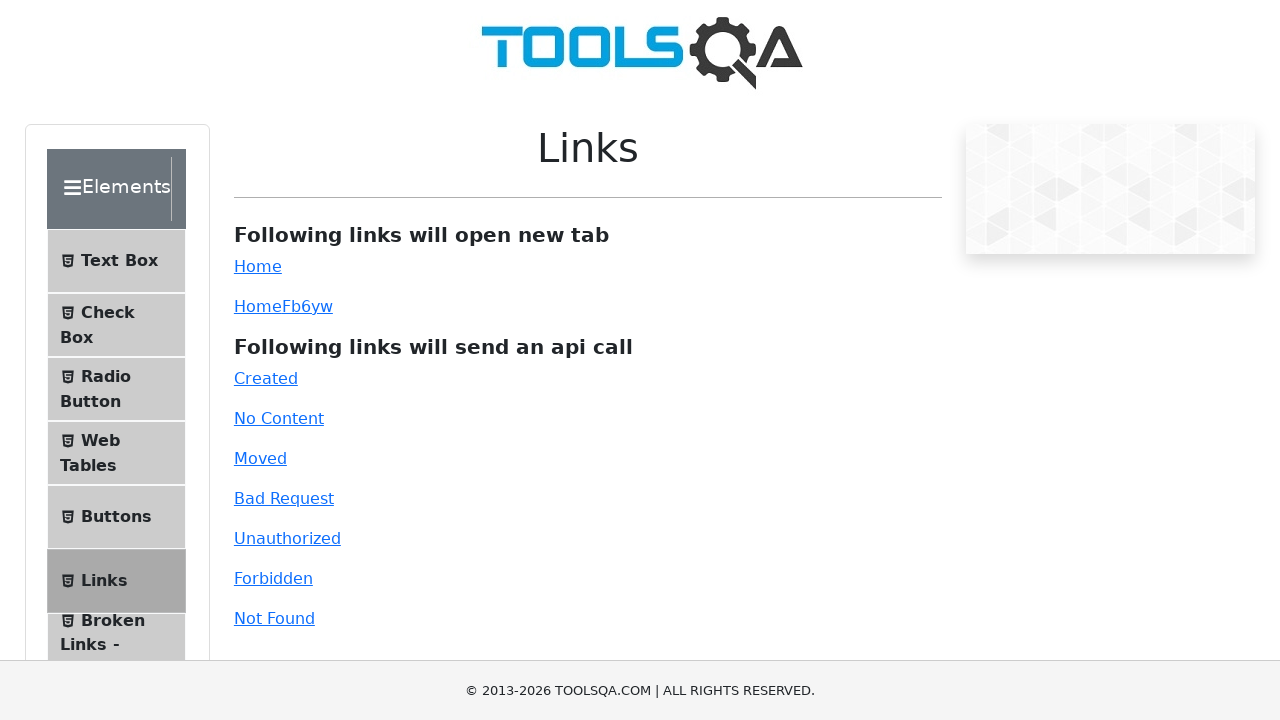